Tests radio button functionality by selecting the Impressive and Yes radio options.

Starting URL: https://demoqa.com/radio-button

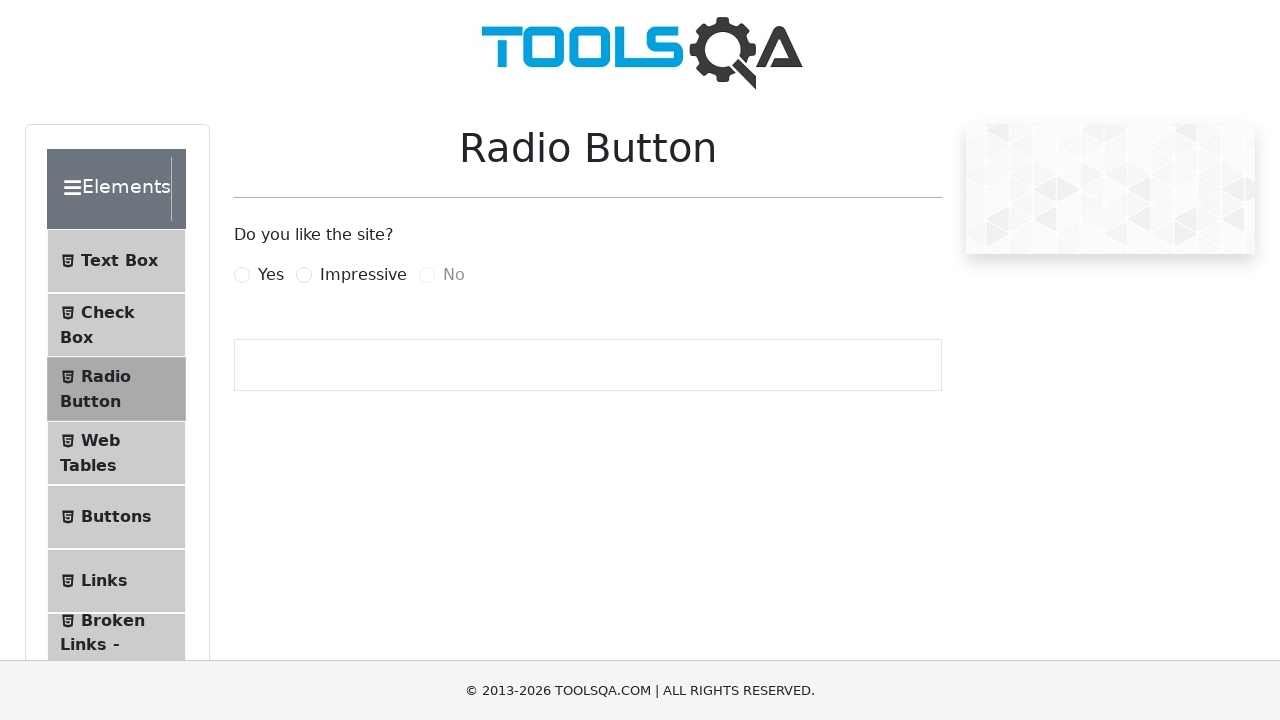

Clicked the Impressive radio button at (363, 275) on xpath=//label[@for="impressiveRadio"]
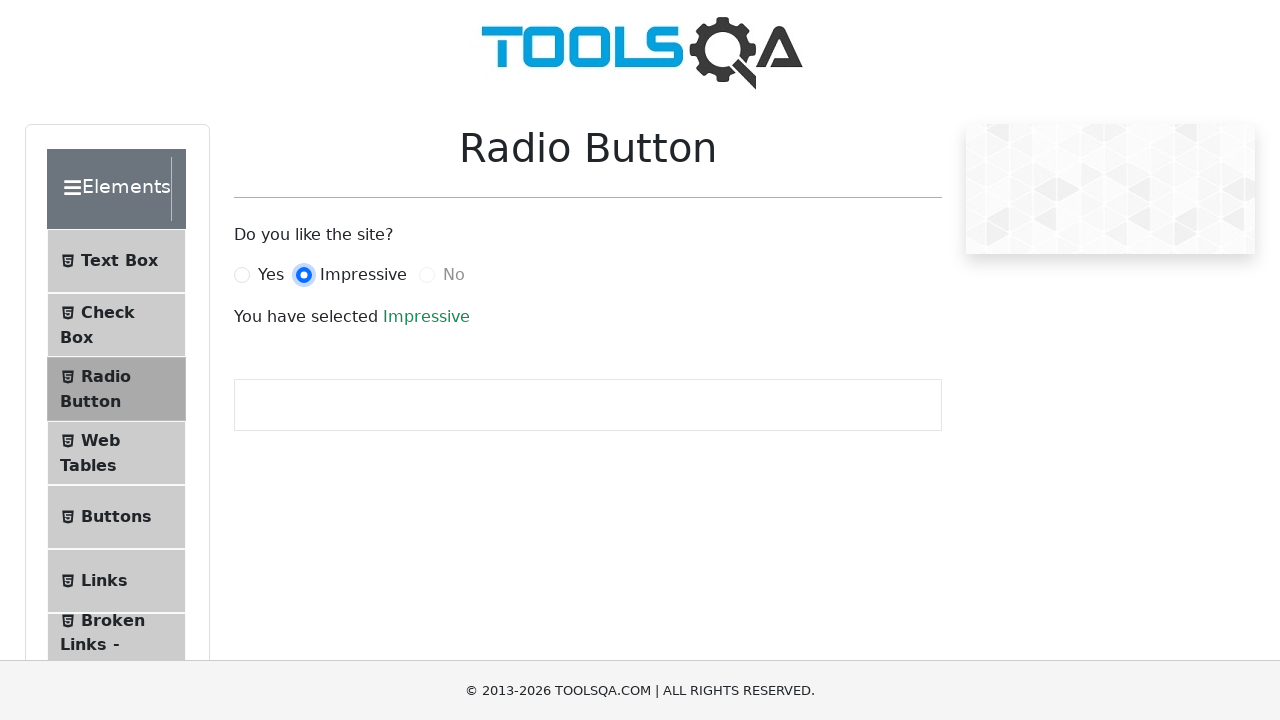

Clicked the Yes radio button at (271, 275) on xpath=//label[@for="yesRadio"]
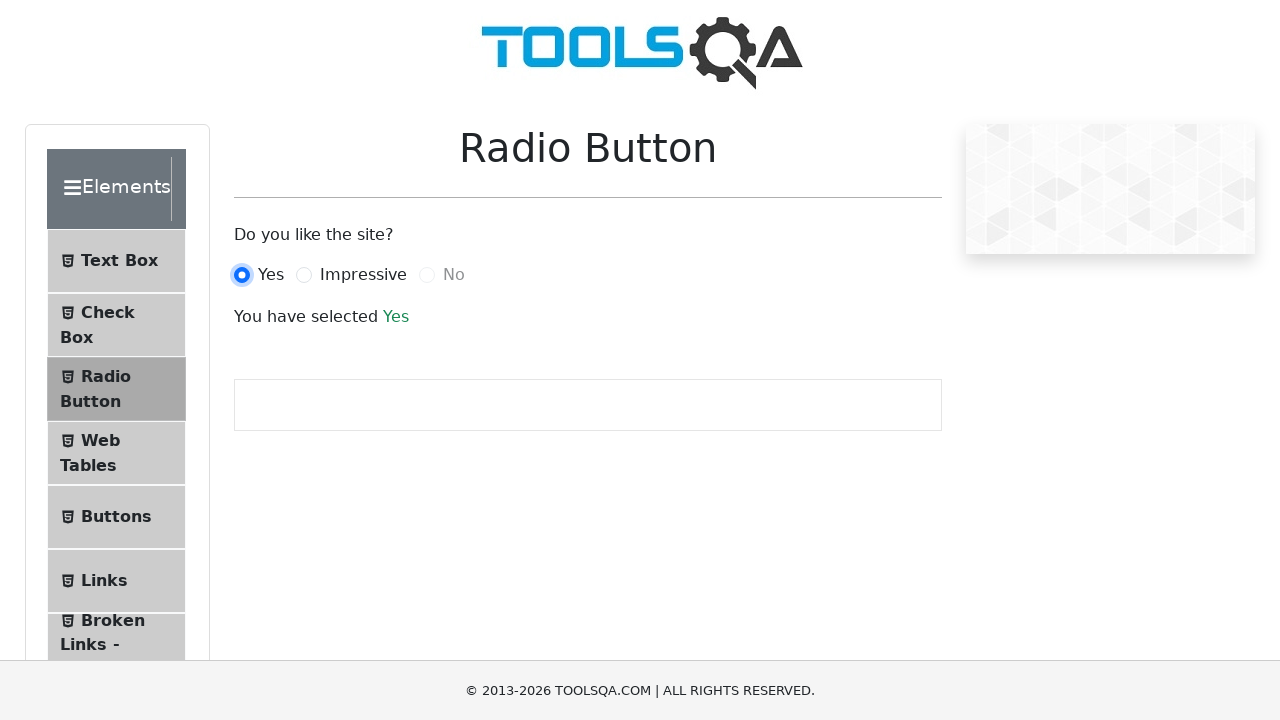

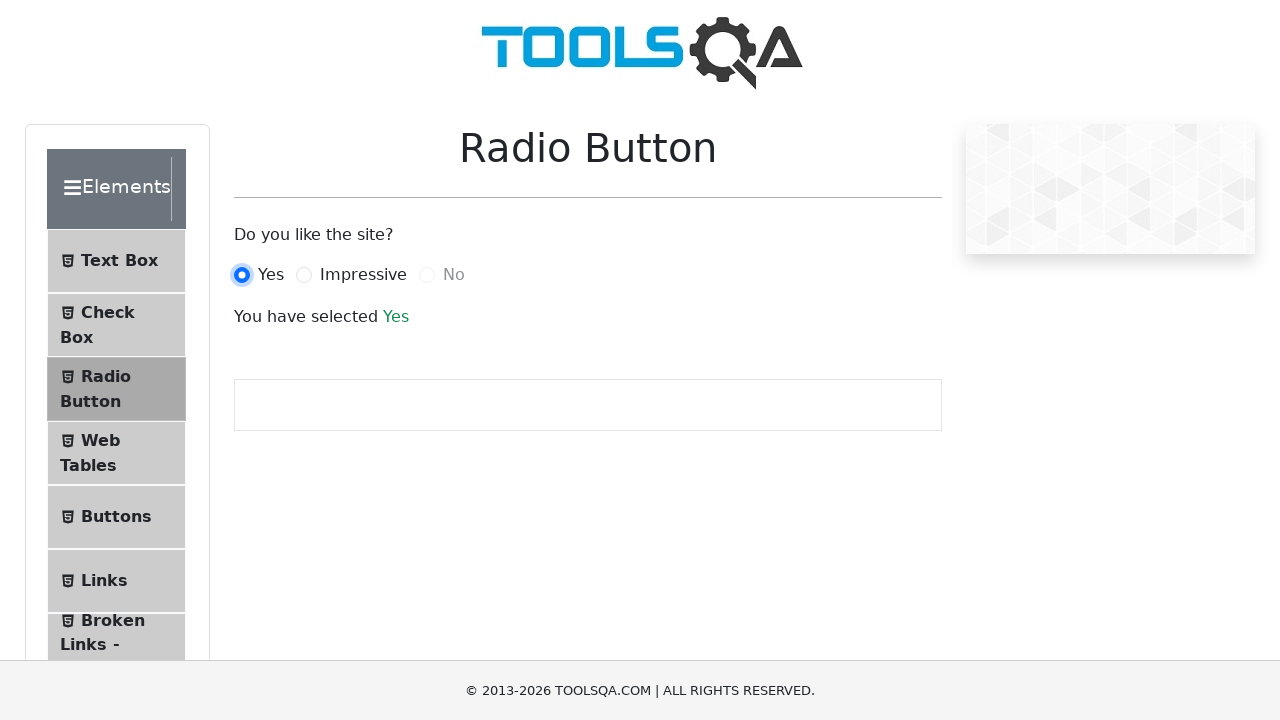